Tests the enable button functionality by clicking it, waiting for loading to complete, and verifying that the input box is enabled and message is displayed

Starting URL: https://practice.cydeo.com/dynamic_controls

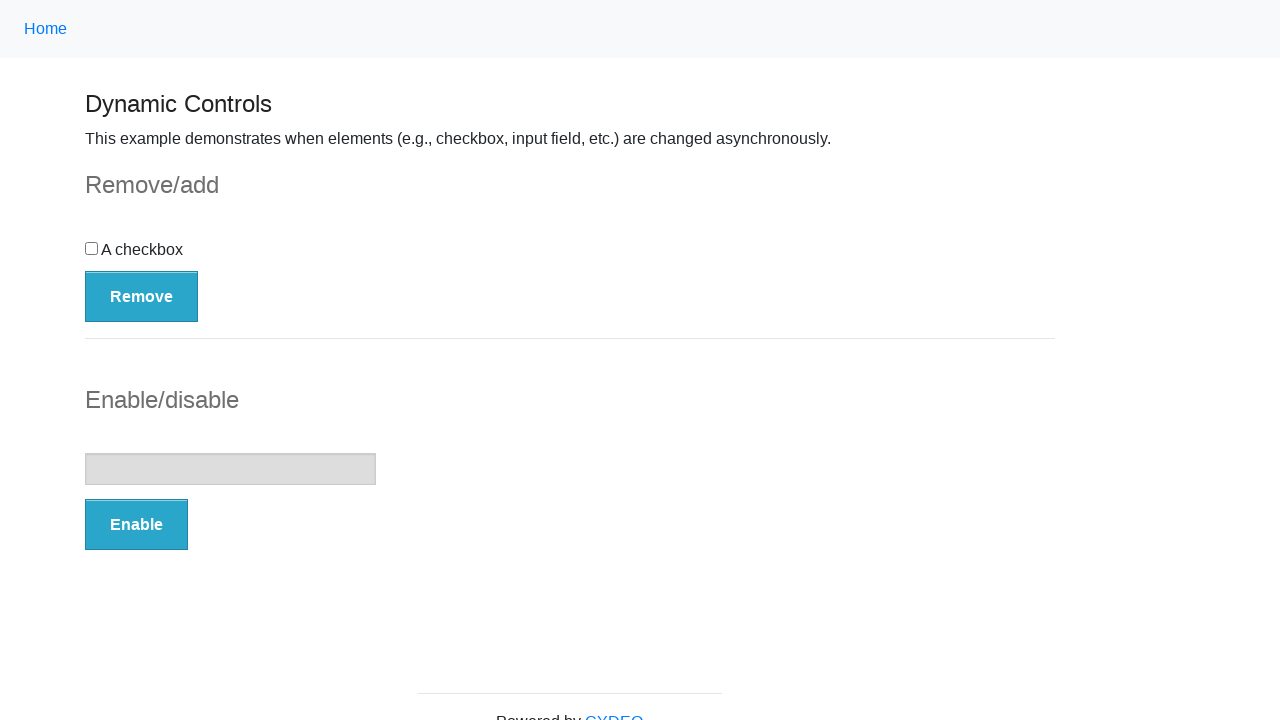

Clicked the Enable button at (136, 525) on button:has-text('Enable')
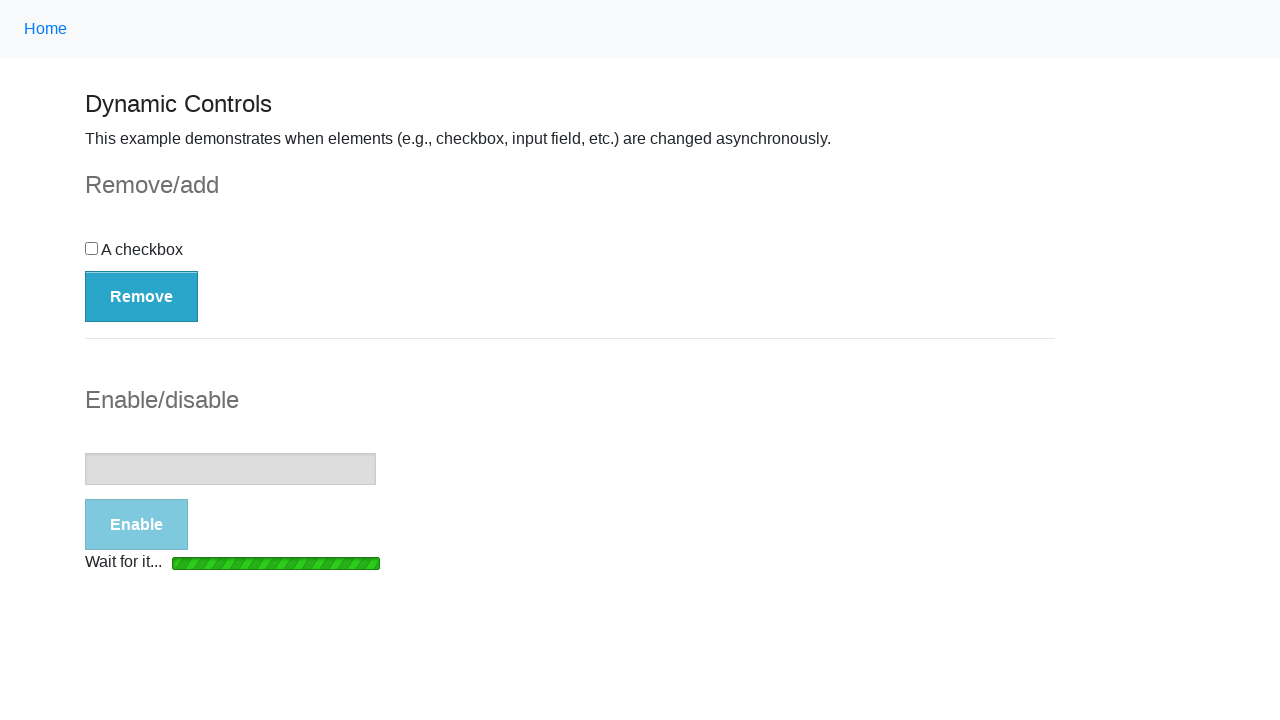

Waited for loading bar to disappear
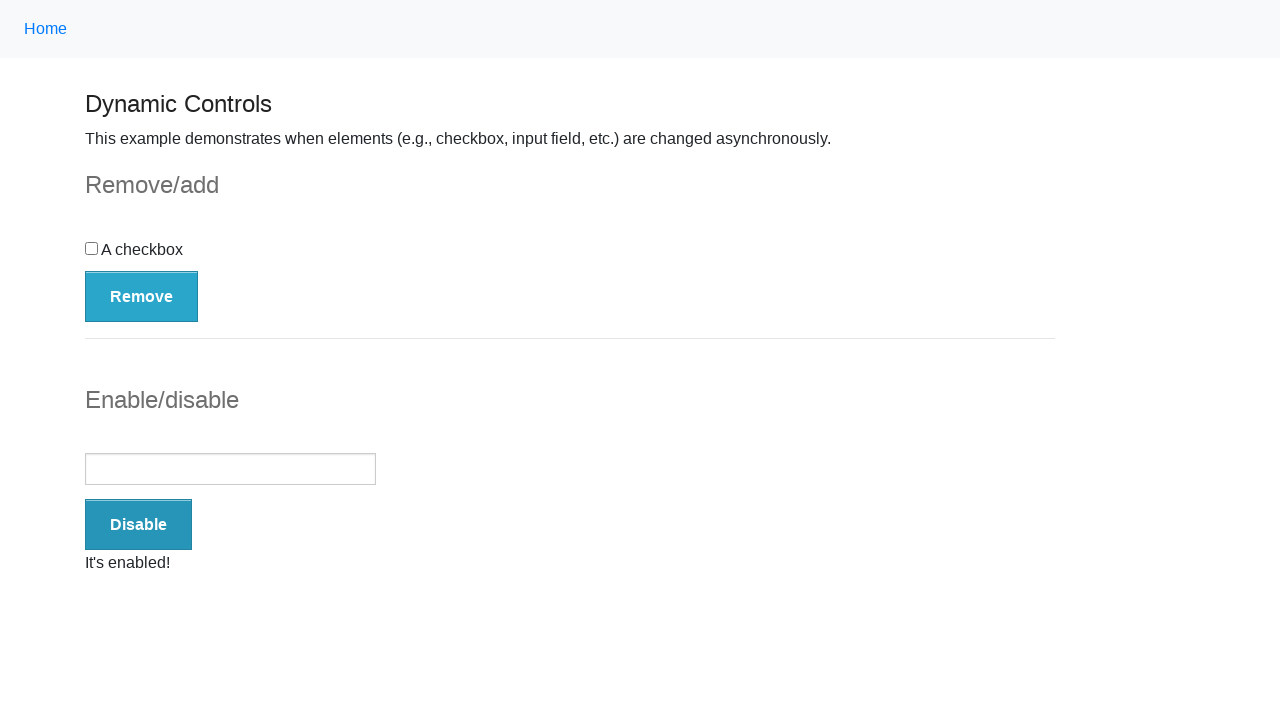

Located the input element
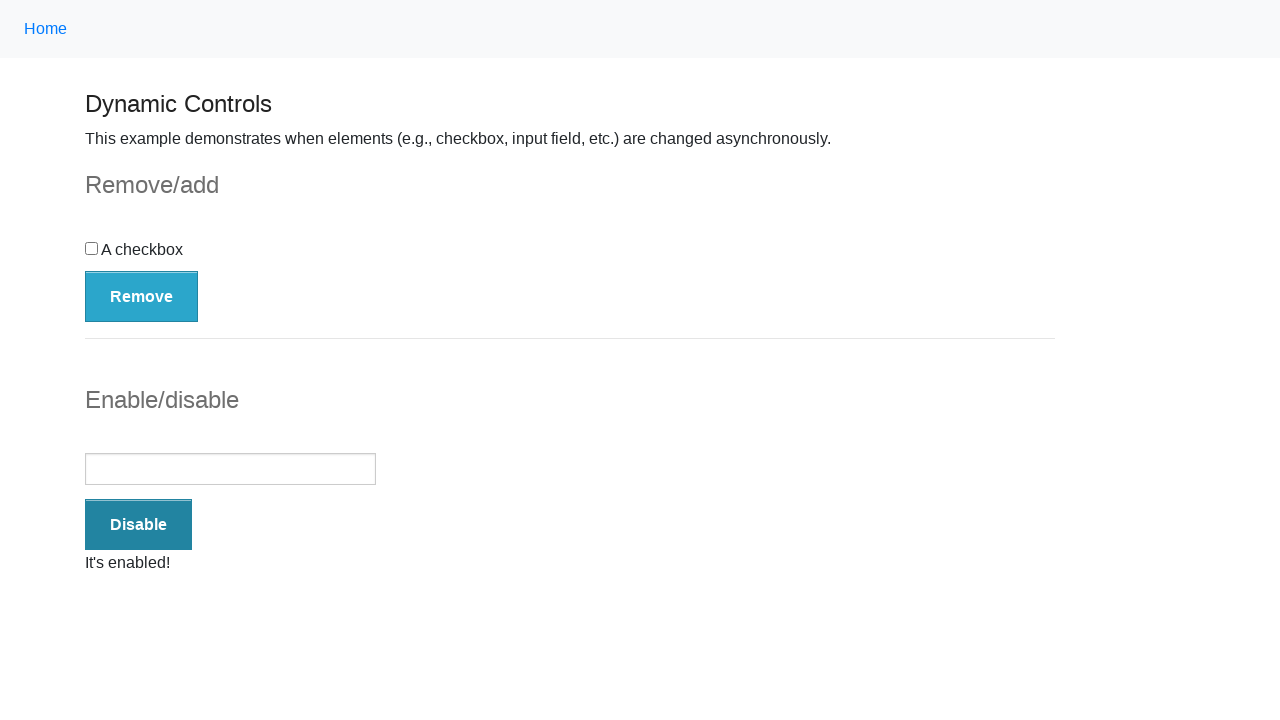

Verified that the input box is enabled
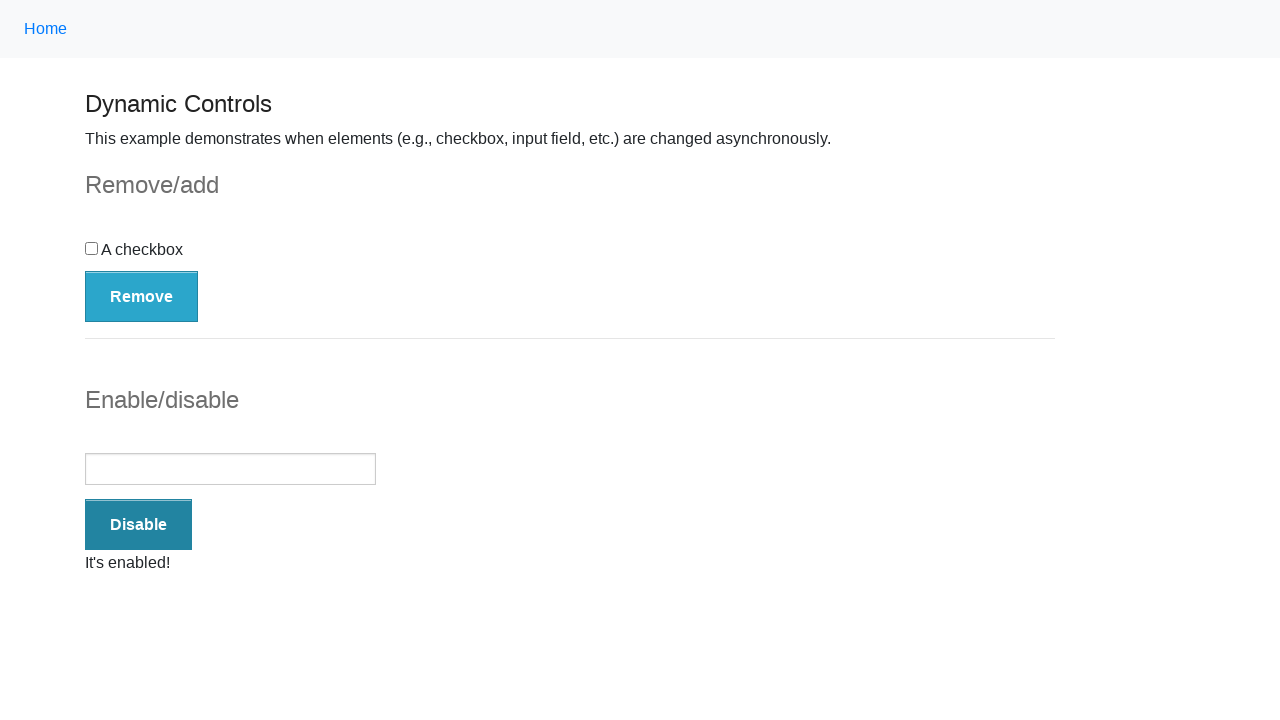

Verified that the "It's enabled!" message is displayed
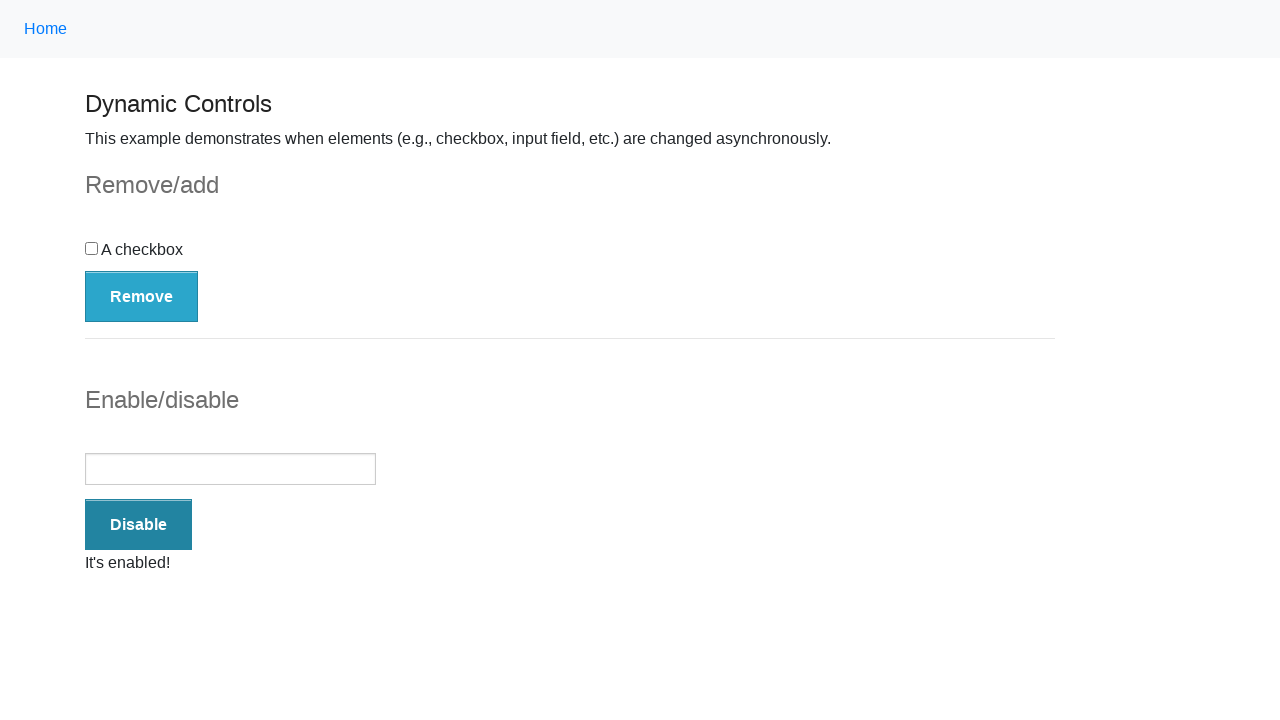

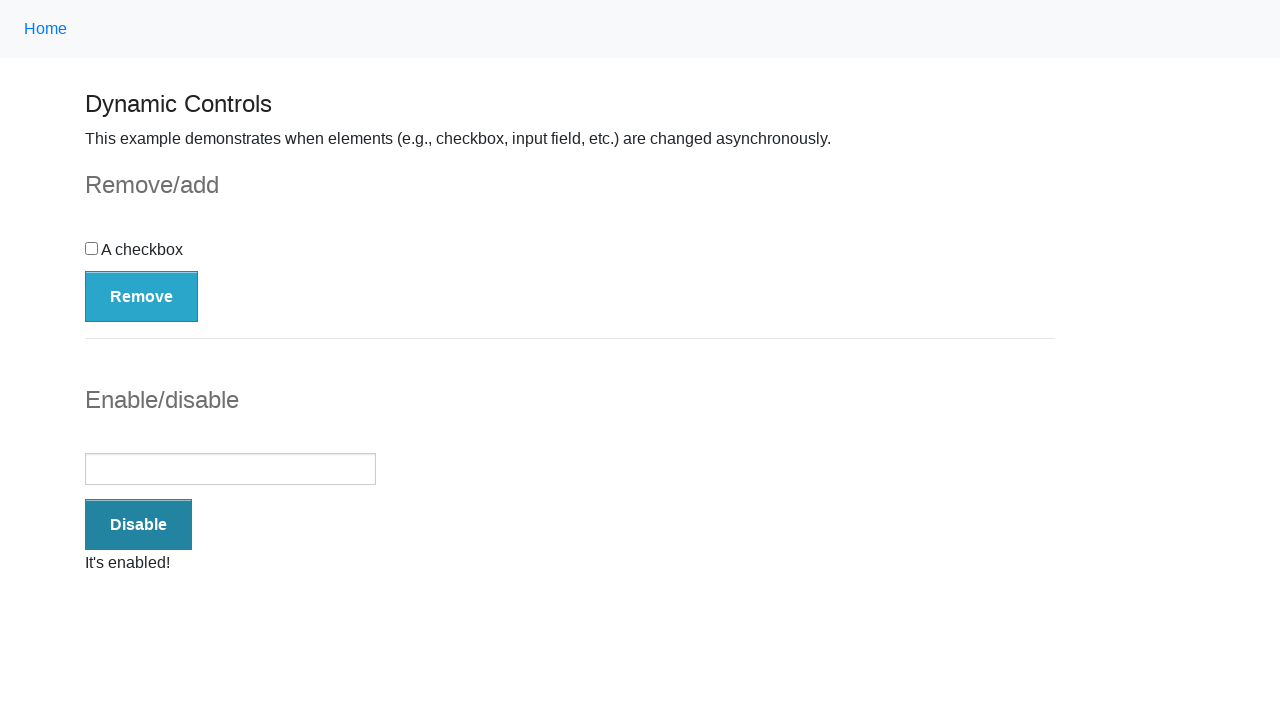